Fills out the student registration practice form with personal details including name, email, gender, phone number, date of birth, subjects, hobbies, and address.

Starting URL: https://demoqa.com/automation-practice-form

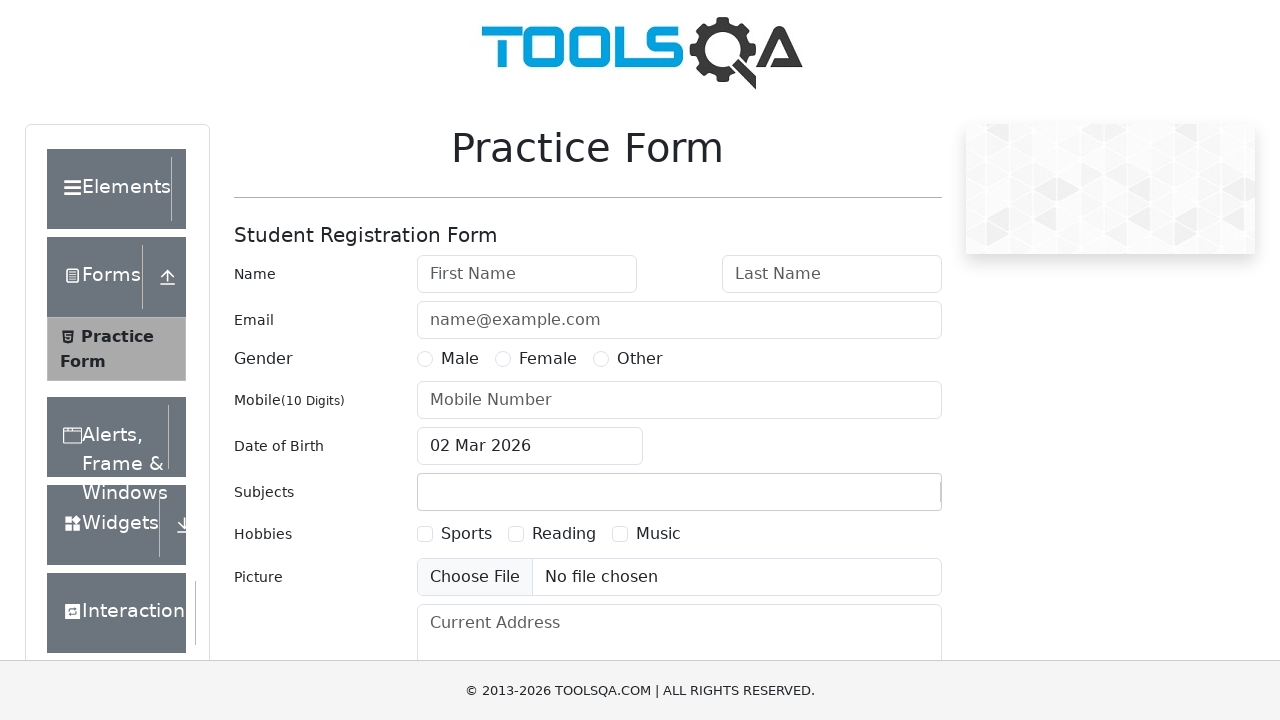

Filled first name field with 'Priya' on #firstName
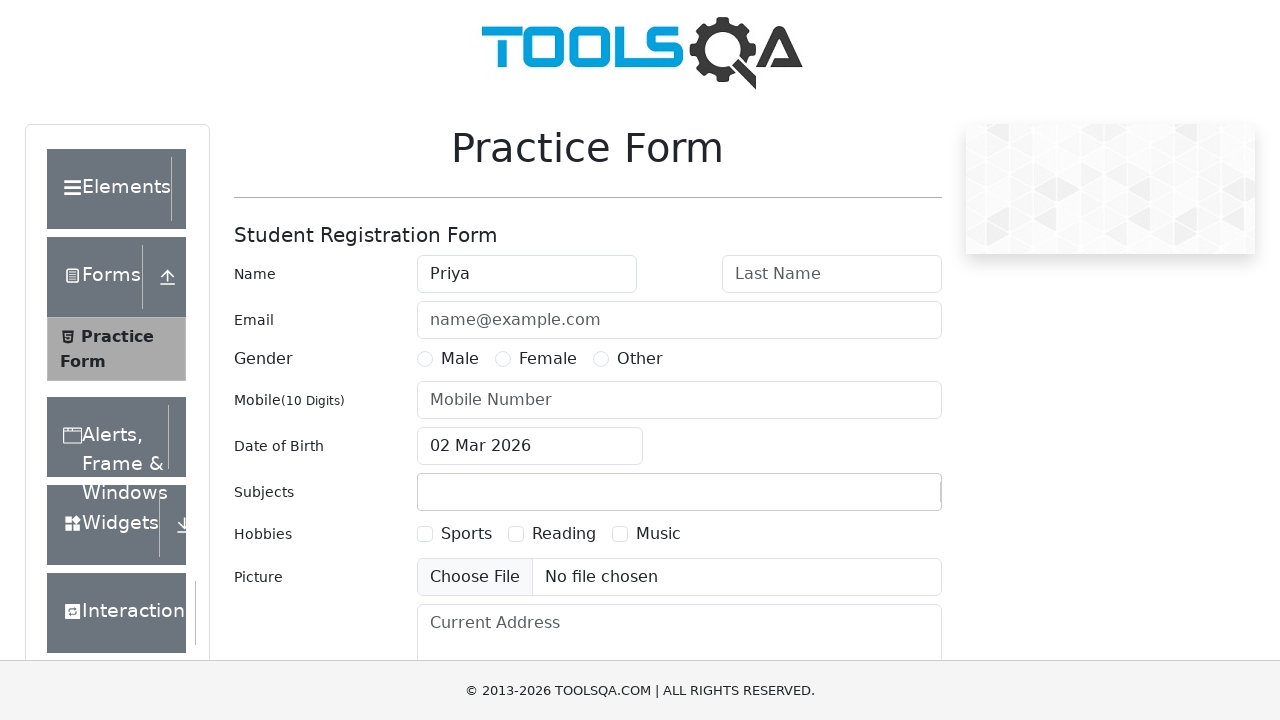

Filled last name field with 'Sharma' on #lastName
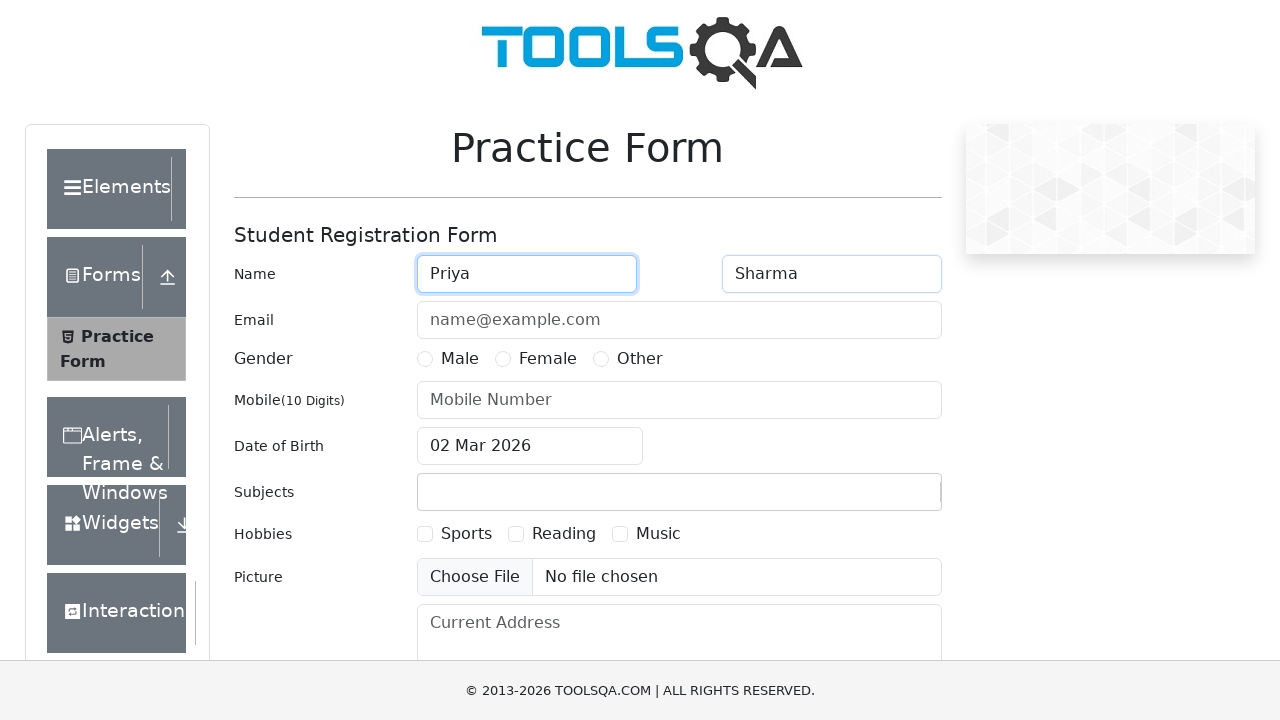

Filled email field with 'priya.sharma@example.com' on #userEmail
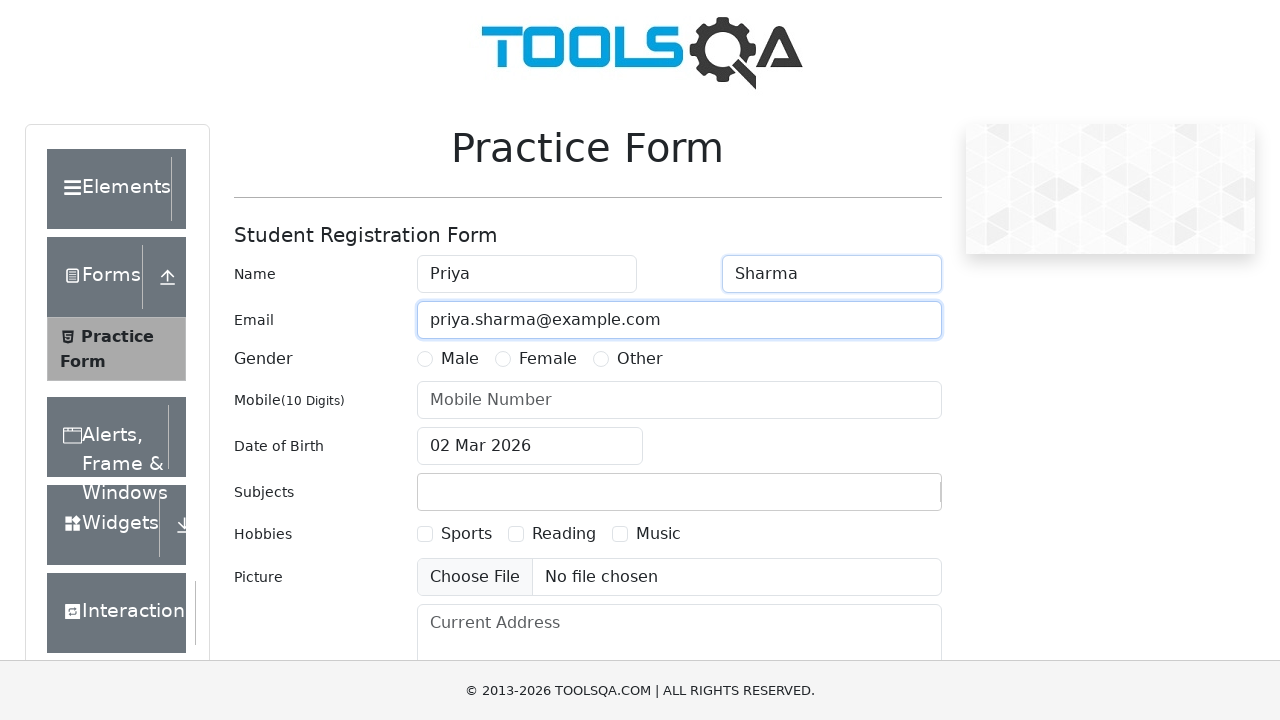

Selected Female gender option at (548, 359) on label[for='gender-radio-2']
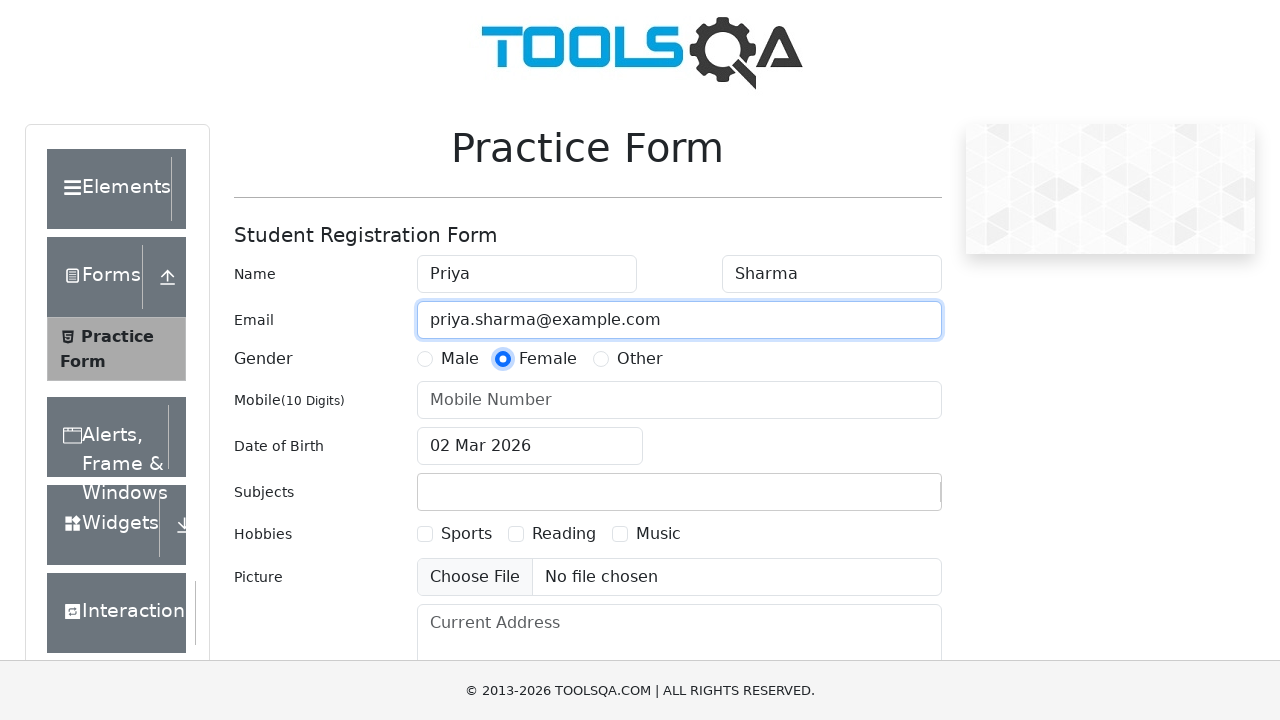

Filled mobile number field with '9876543210' on #userNumber
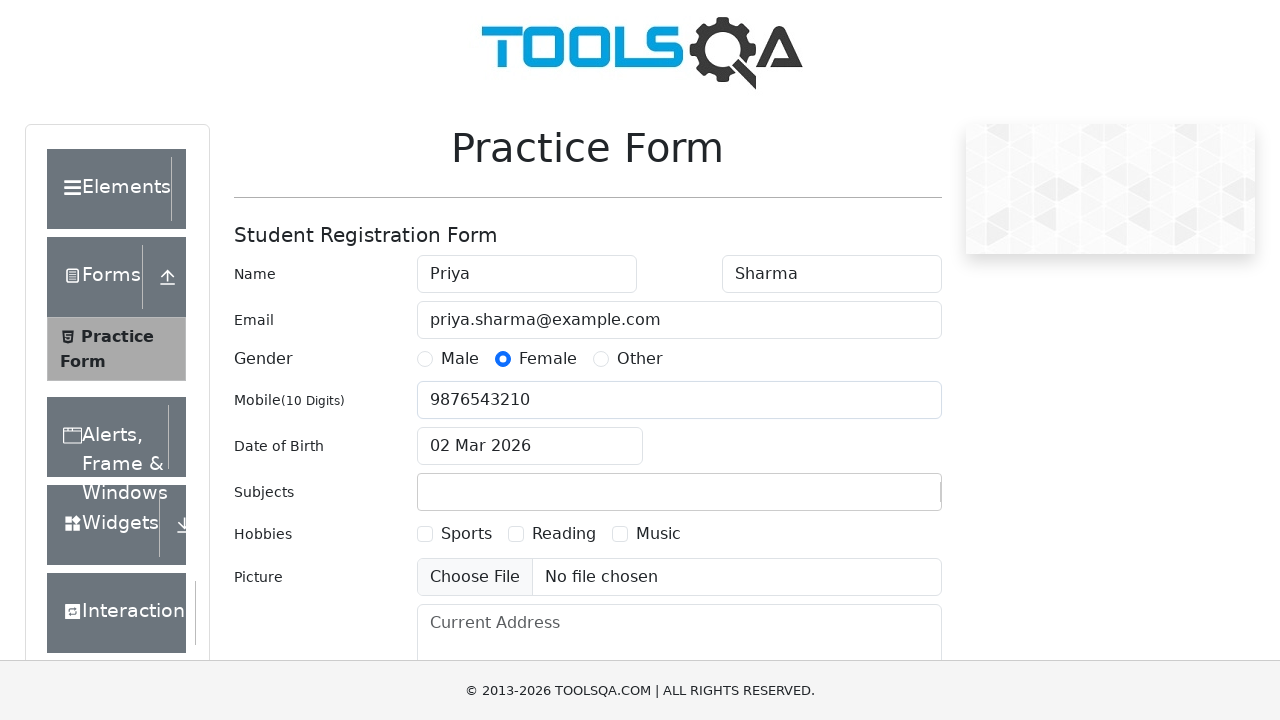

Clicked date of birth input field to open date picker at (530, 446) on #dateOfBirthInput
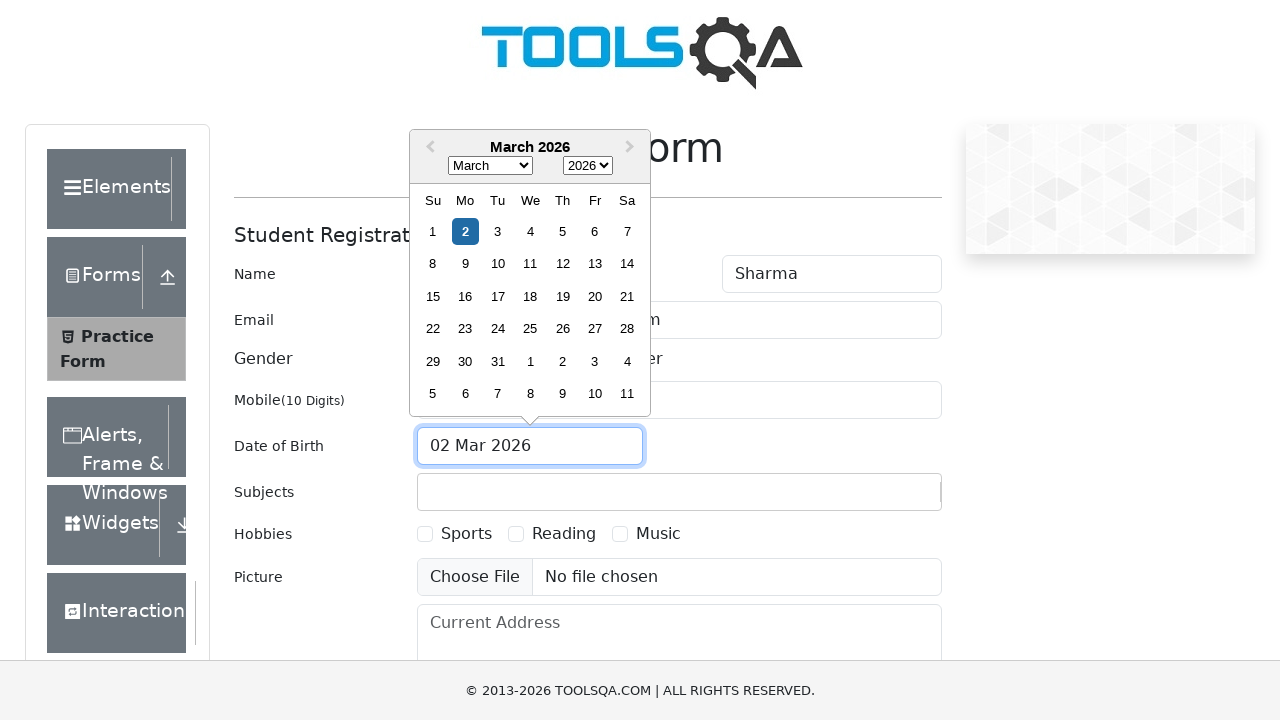

Selected year 1995 from date picker on .react-datepicker__year-select
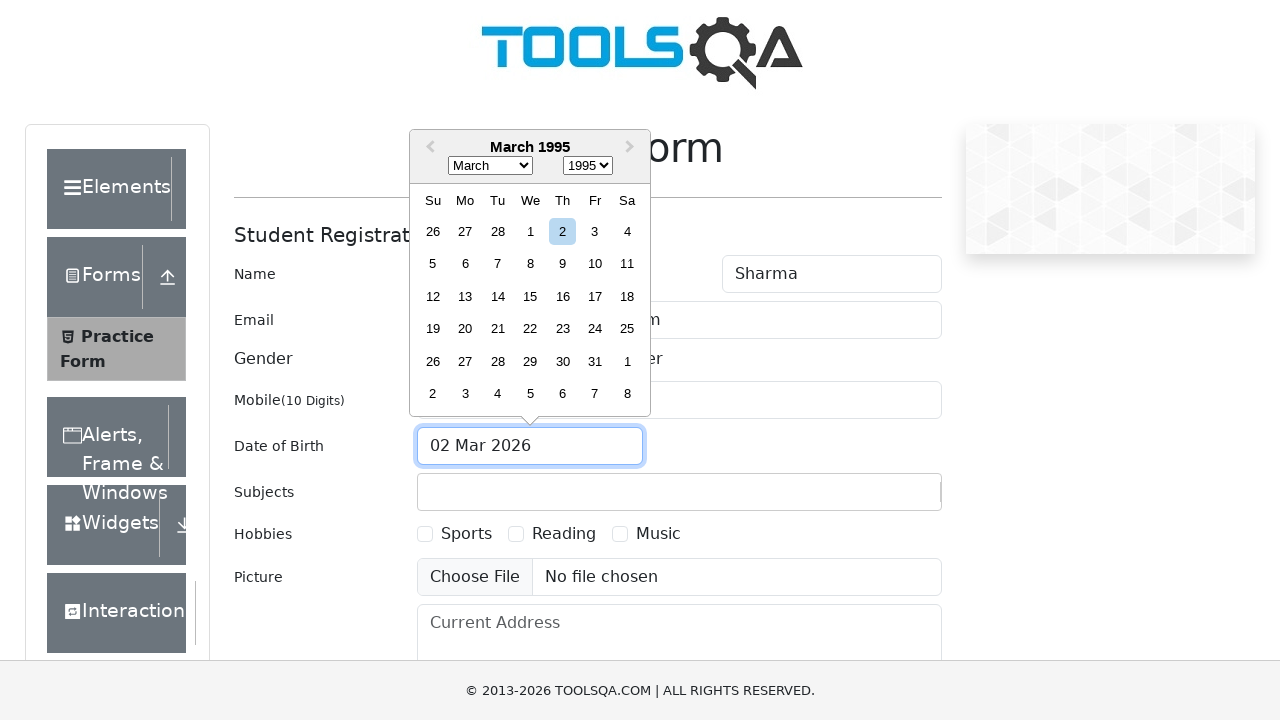

Selected month April from date picker on .react-datepicker__month-select
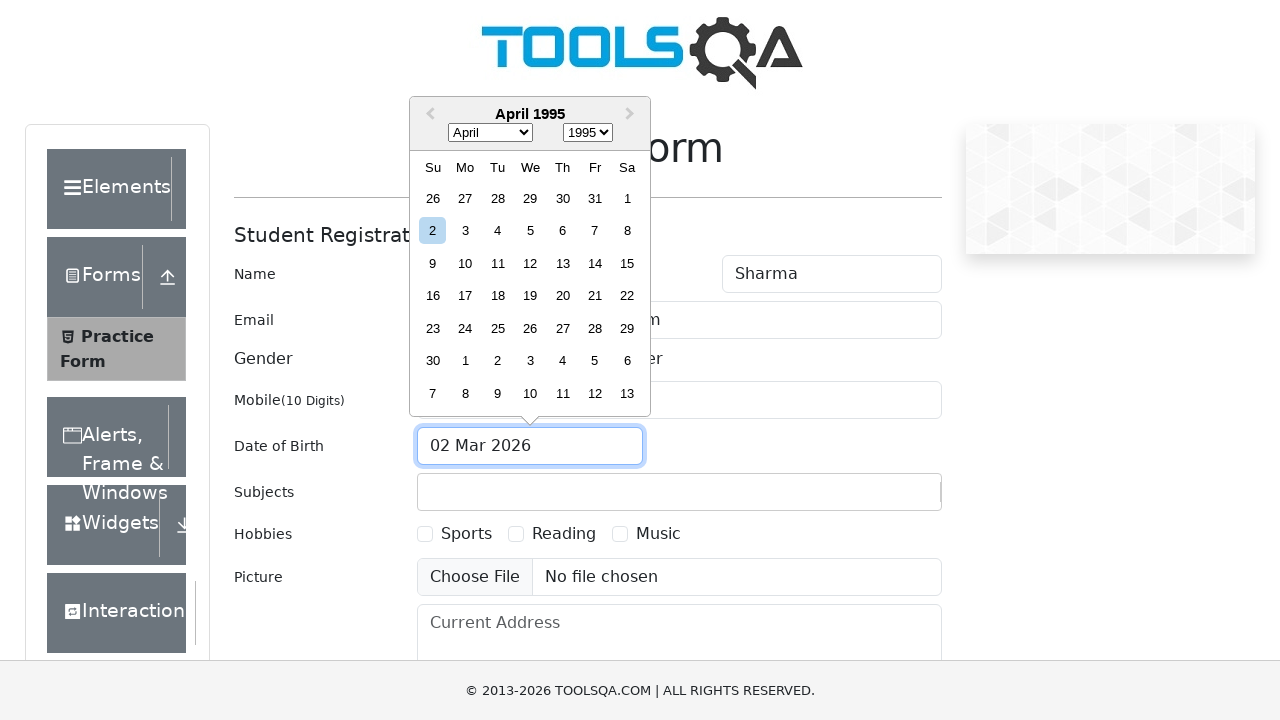

Selected day 15 from date picker (Date of birth: April 15, 1995) at (627, 263) on .react-datepicker__day--015
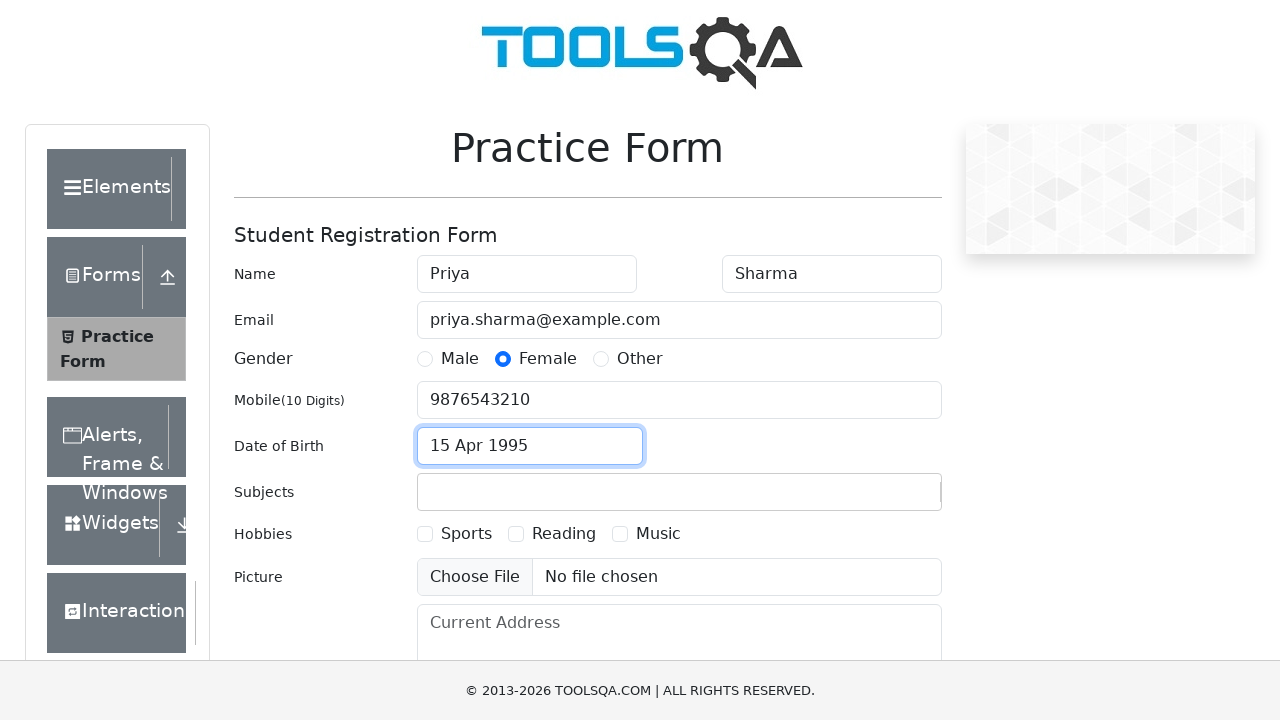

Filled subjects field with 'Computer Science' on #subjectsInput
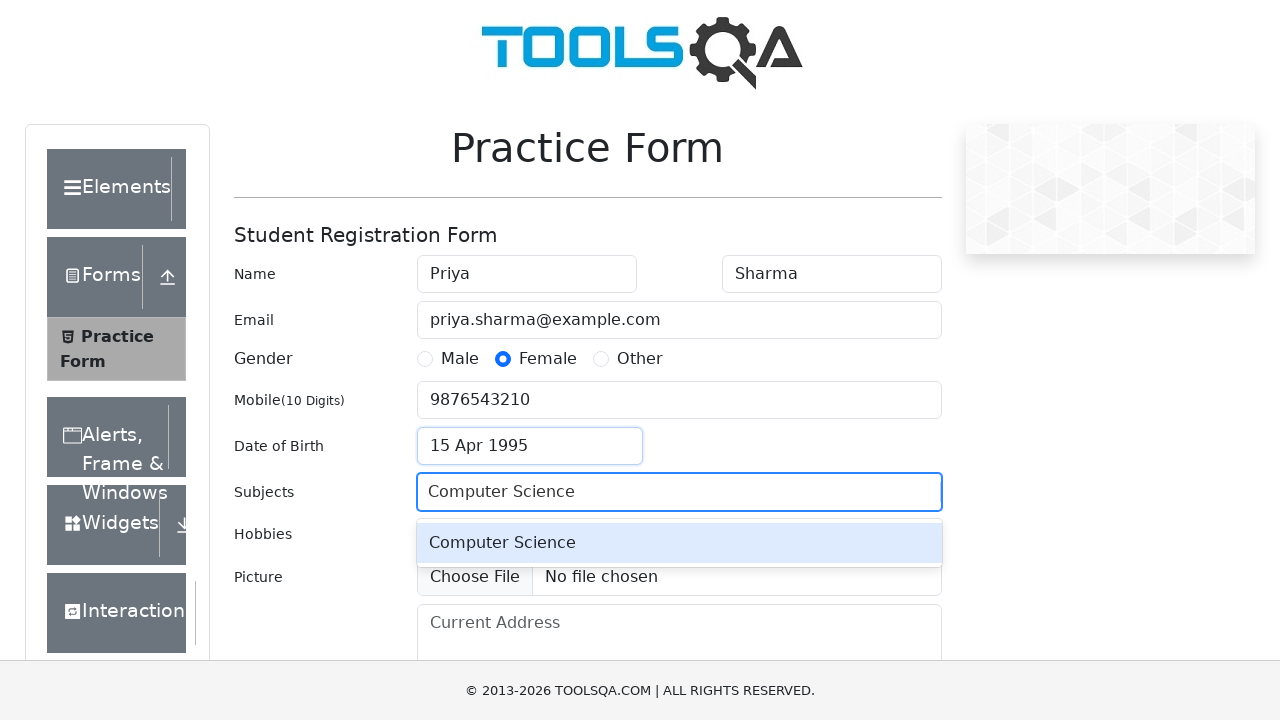

Pressed Enter to confirm Computer Science subject selection
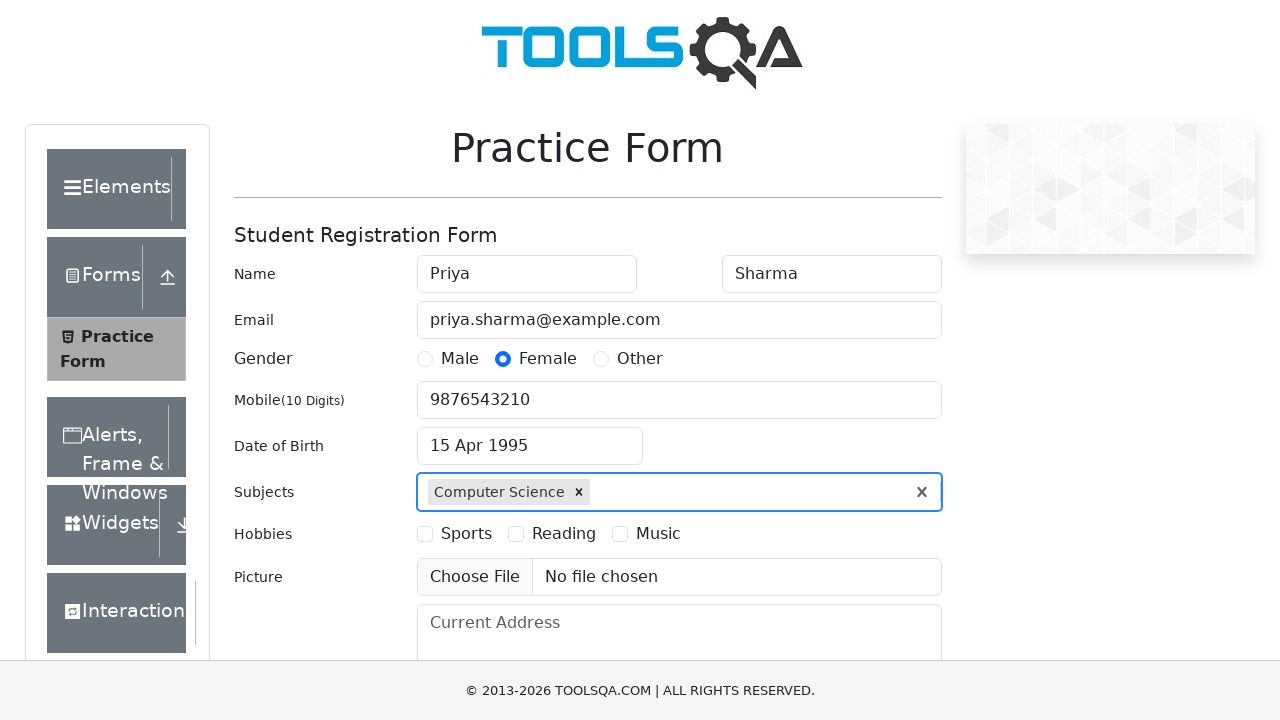

Selected Reading hobby checkbox at (564, 534) on label[for='hobbies-checkbox-2']
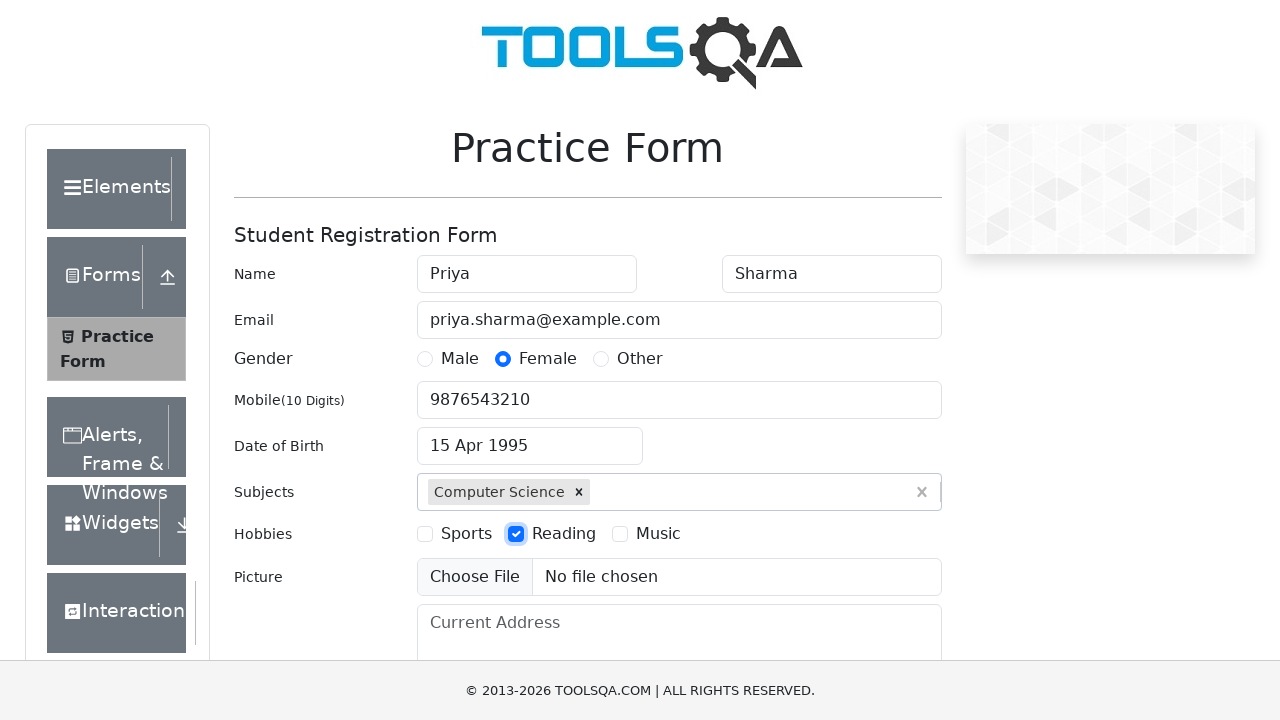

Selected Music hobby checkbox at (658, 534) on label[for='hobbies-checkbox-3']
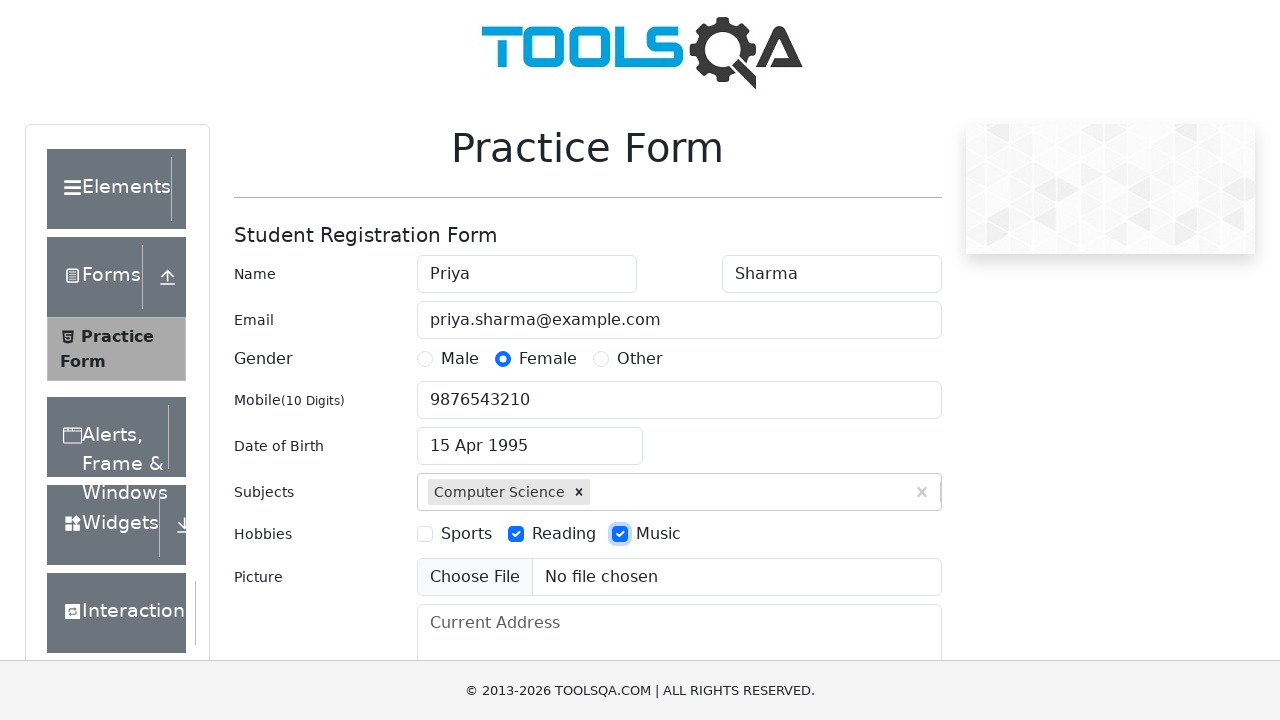

Filled current address field with 'Mumbai, Maharashtra, India' on #currentAddress
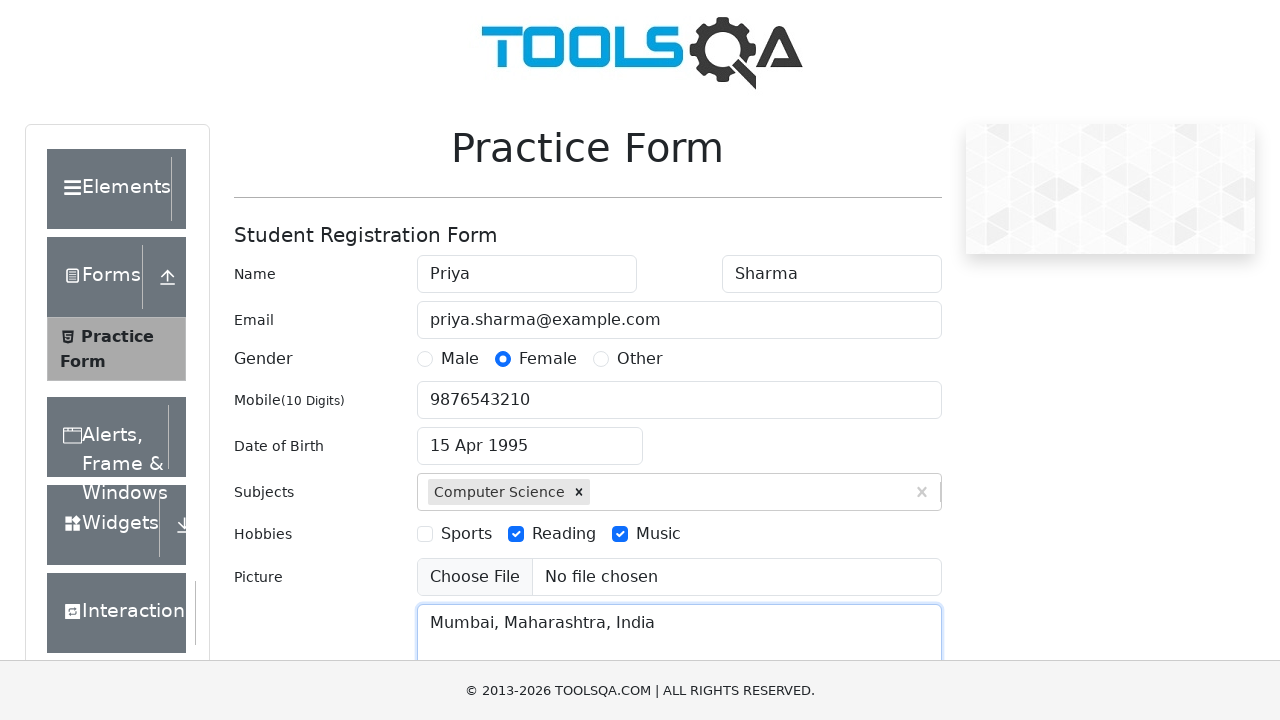

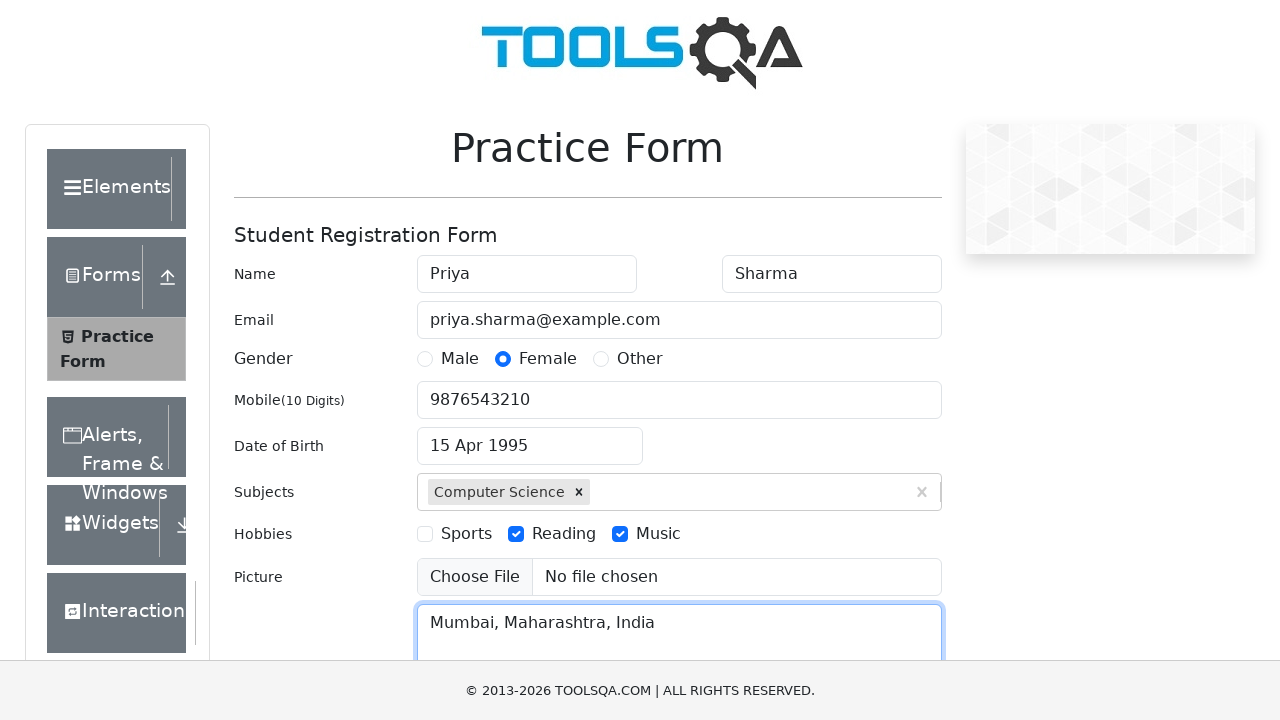